Tests dropdown selection functionality using different selection methods - by index, visible text, and value

Starting URL: https://rahulshettyacademy.com/dropdownsPractise/

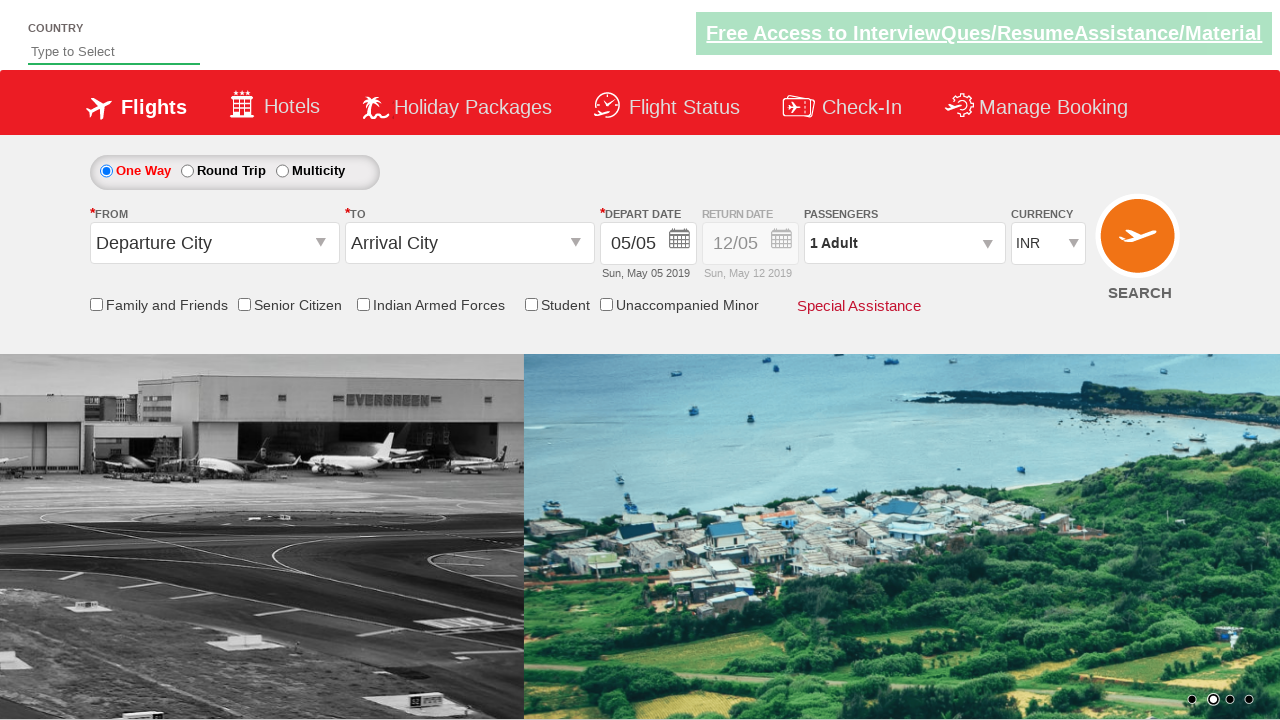

Selected currency dropdown option by index 3 (USD) on #ctl00_mainContent_DropDownListCurrency
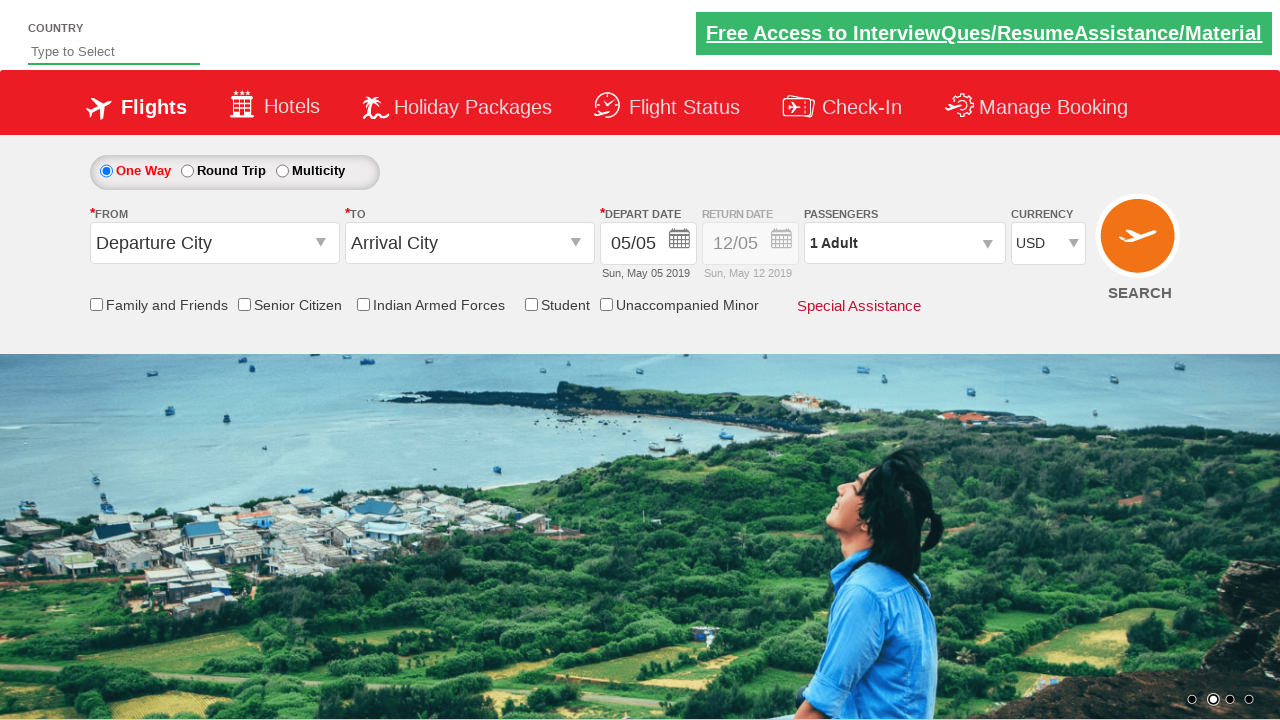

Selected currency dropdown option by visible text (AED) on #ctl00_mainContent_DropDownListCurrency
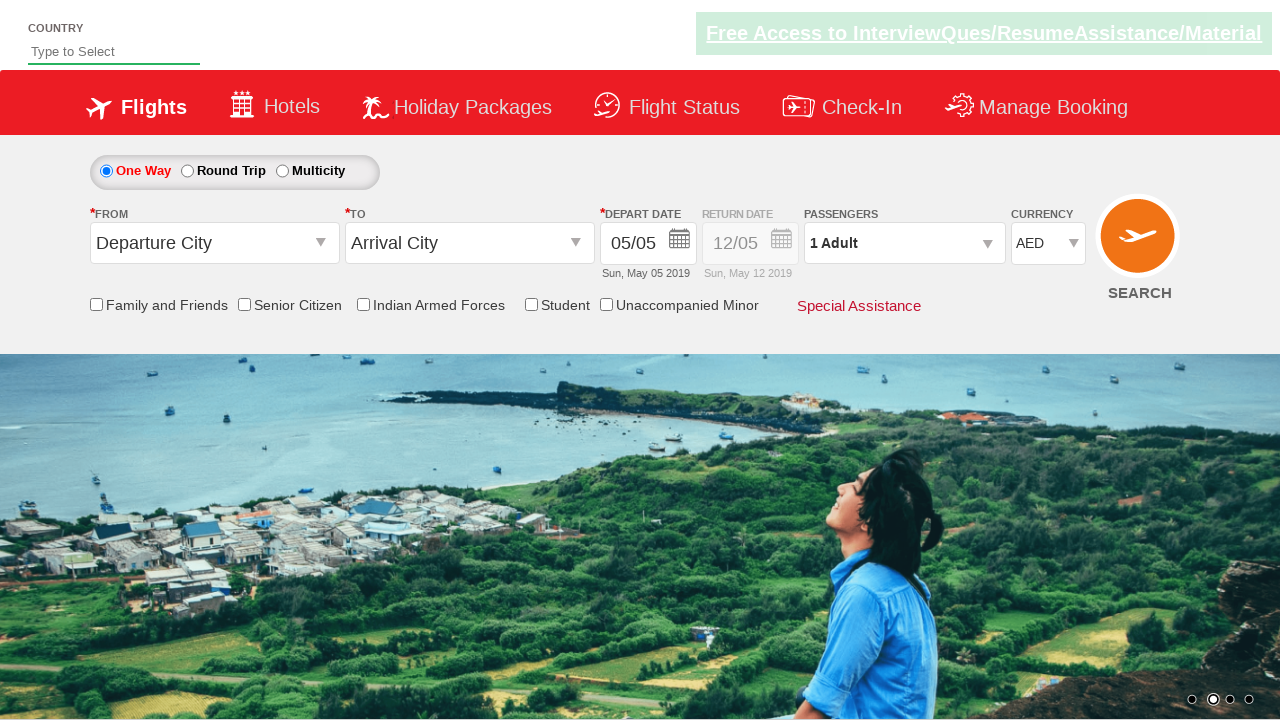

Selected currency dropdown option by value (INR) on #ctl00_mainContent_DropDownListCurrency
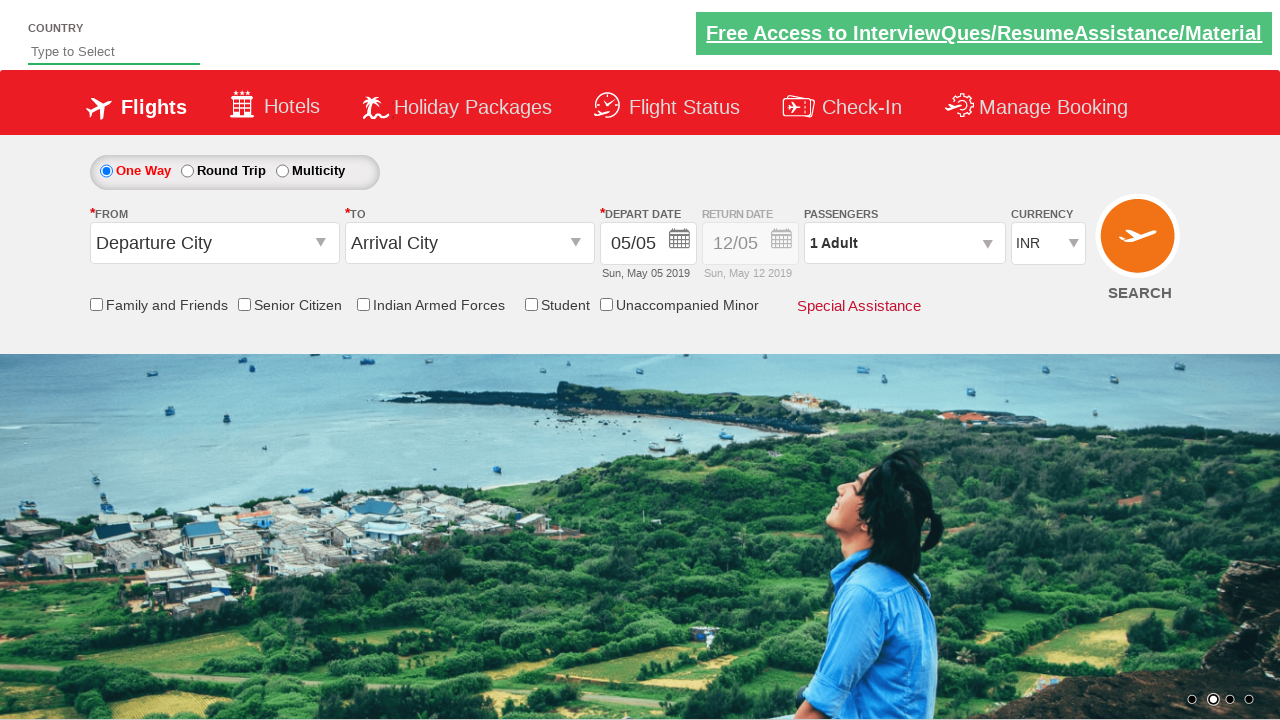

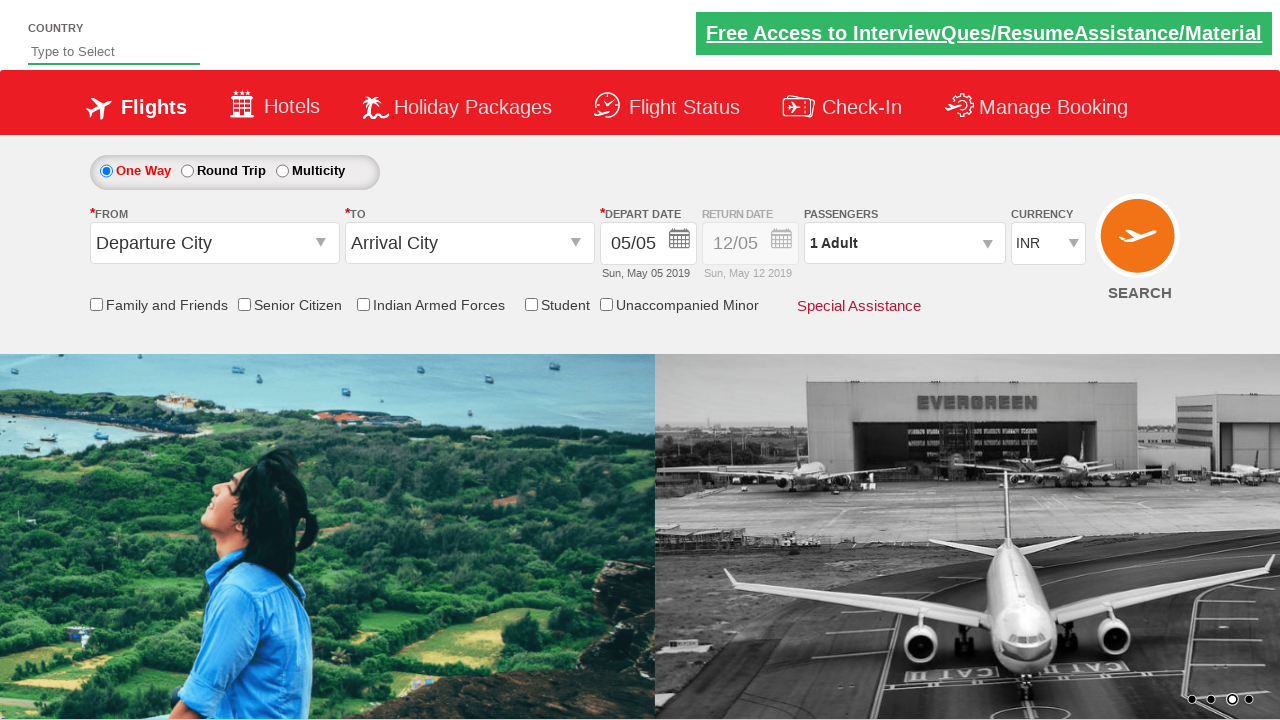